Tests the Add/Remove Elements page by clicking "Add Element" to create Delete buttons, verifying the correct number of buttons appear, then clicking all Delete buttons to remove them and verifying they're gone.

Starting URL: https://the-internet.herokuapp.com/add_remove_elements/

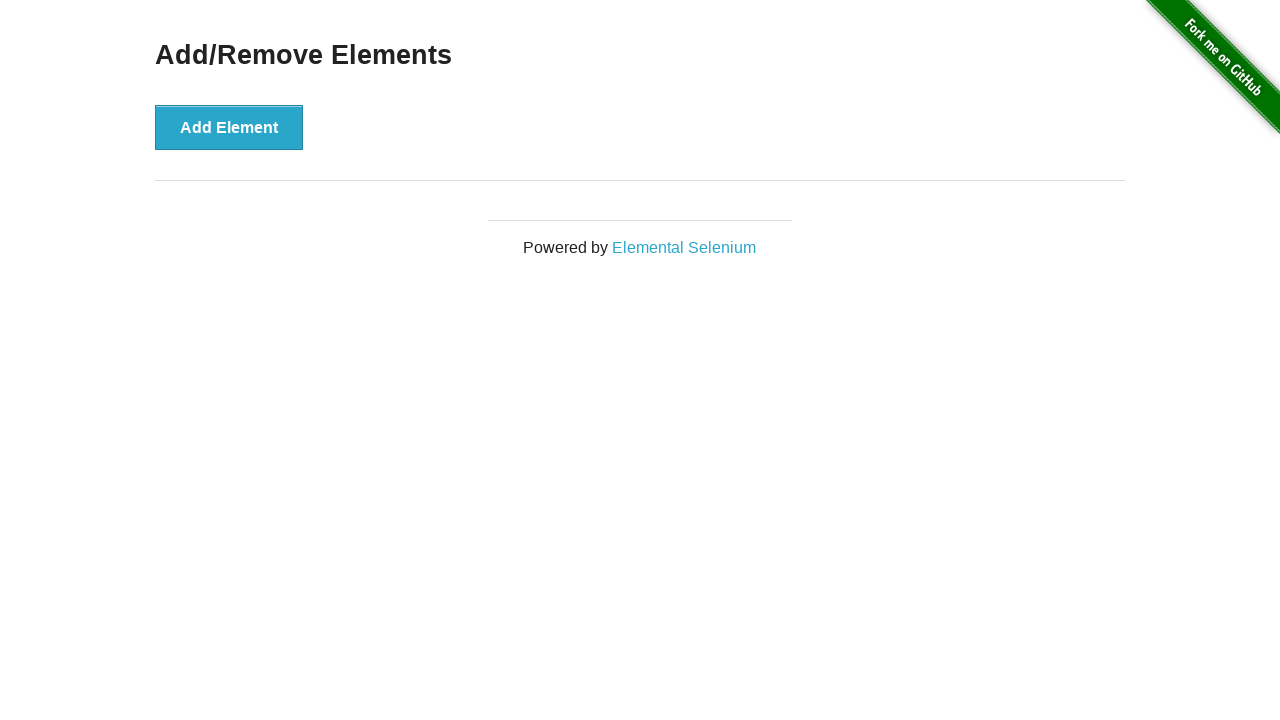

Clicked Add Element button once at (229, 127) on button[onclick='addElement()']
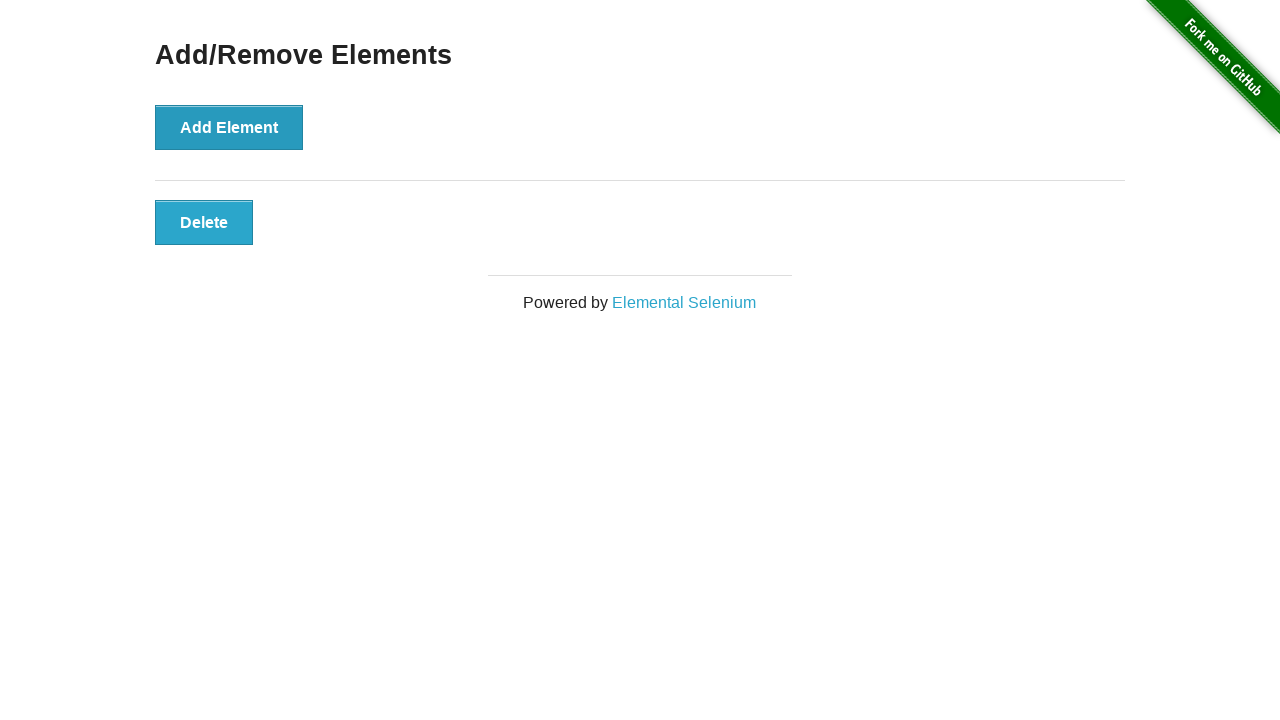

Verified first Delete button appeared
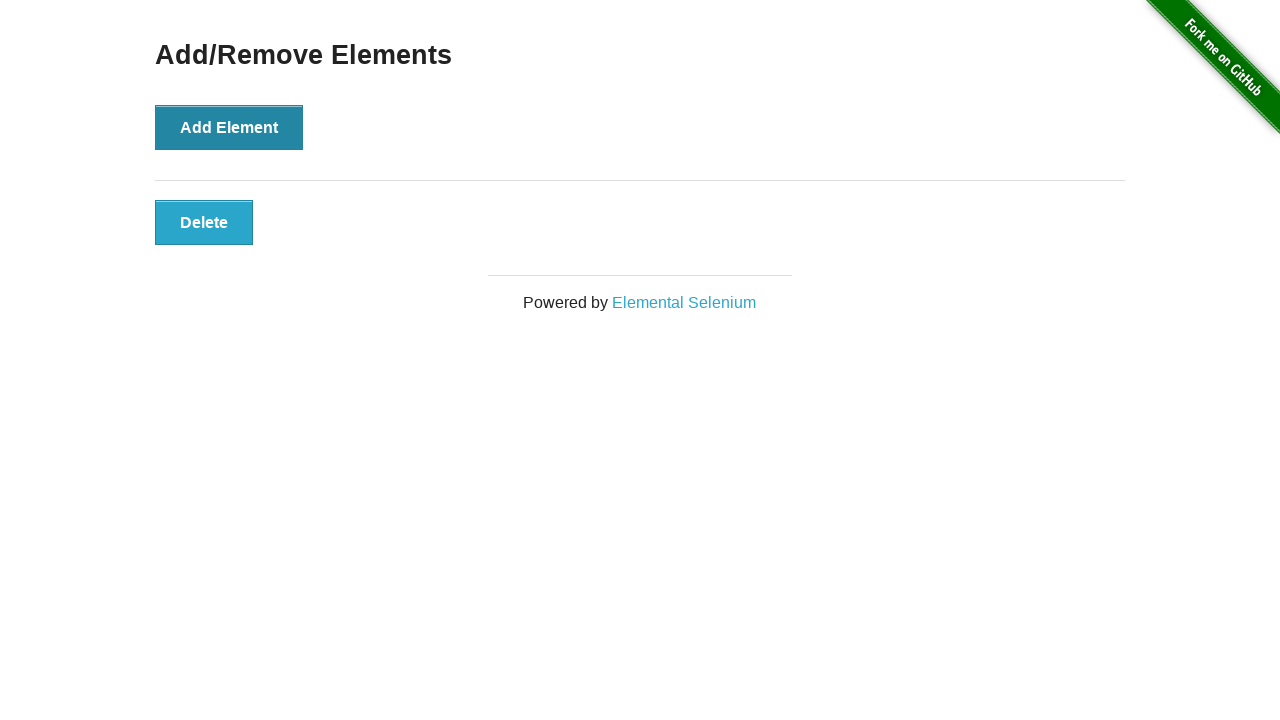

Clicked Add Element button (2nd time) at (229, 127) on button[onclick='addElement()']
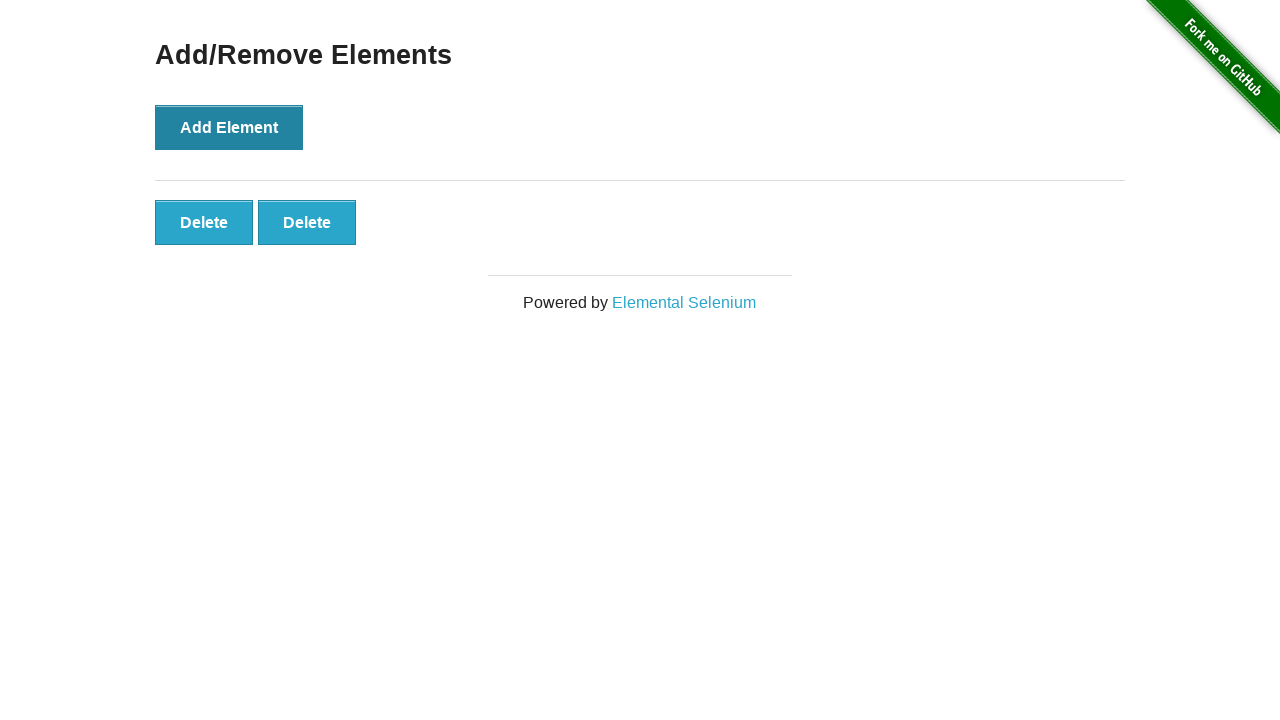

Clicked Add Element button (3rd time) at (229, 127) on button[onclick='addElement()']
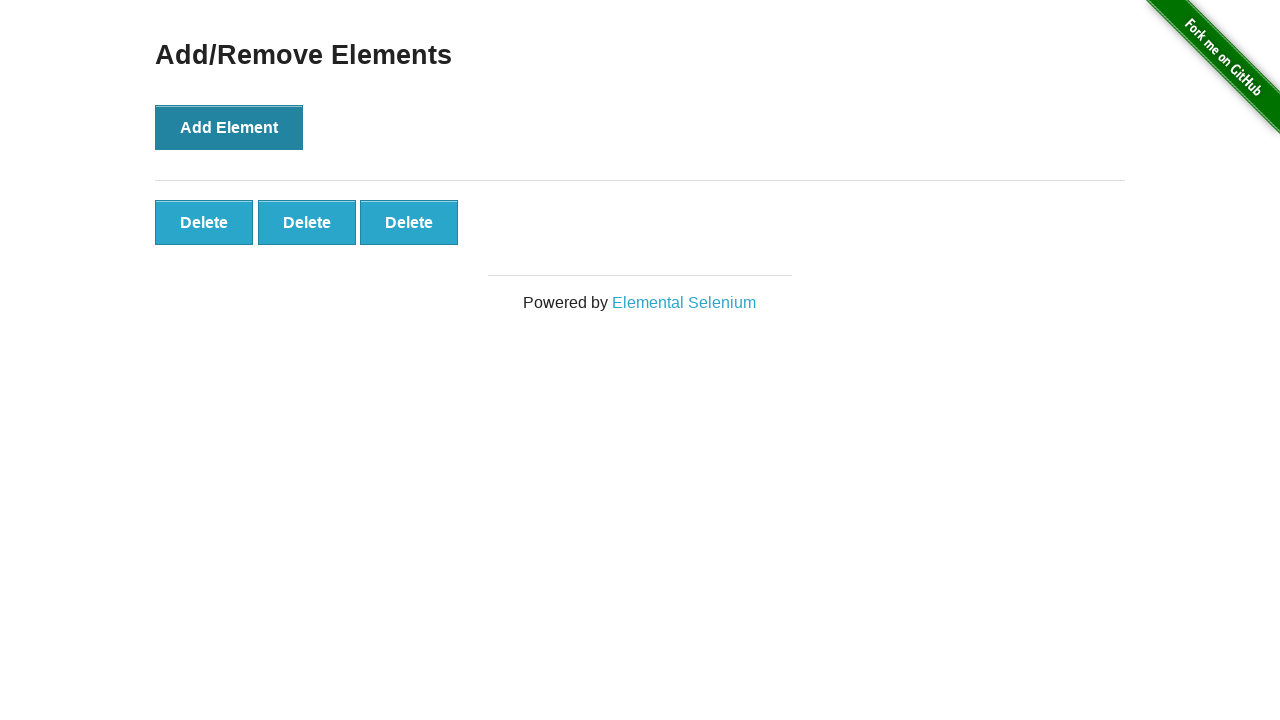

Clicked Add Element button (4th time) at (229, 127) on button[onclick='addElement()']
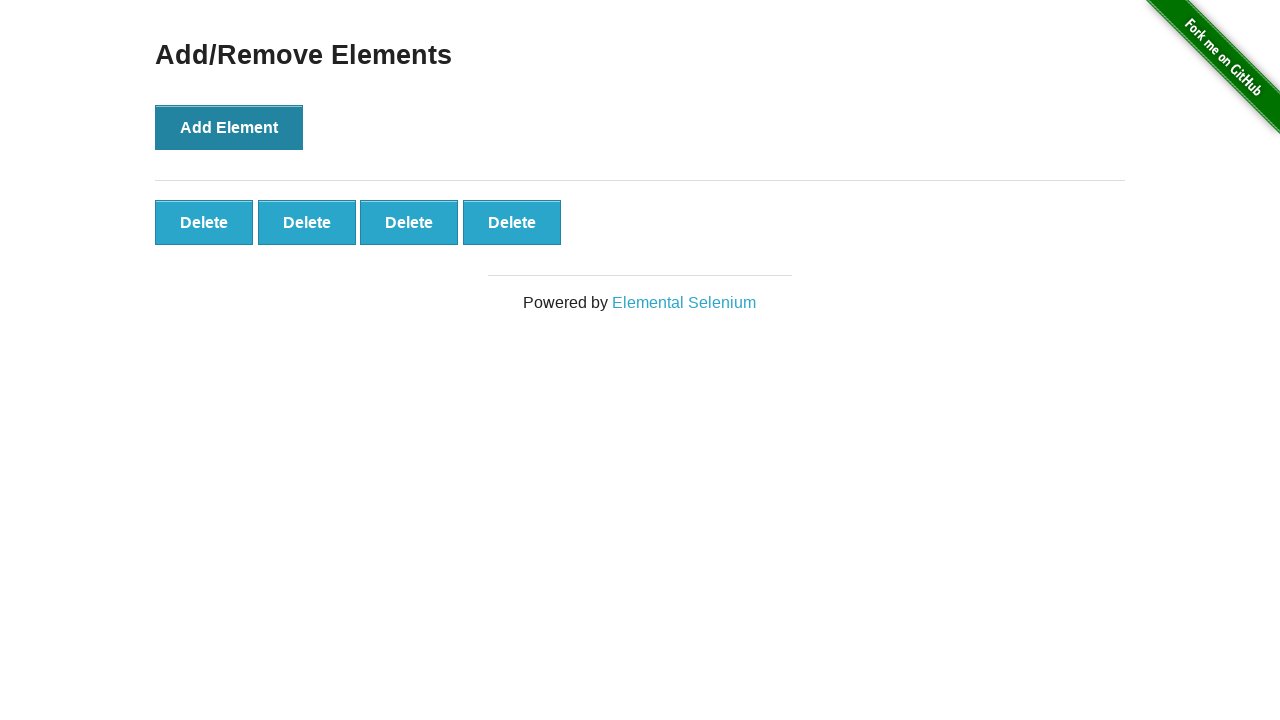

Clicked Add Element button (5th time) at (229, 127) on button[onclick='addElement()']
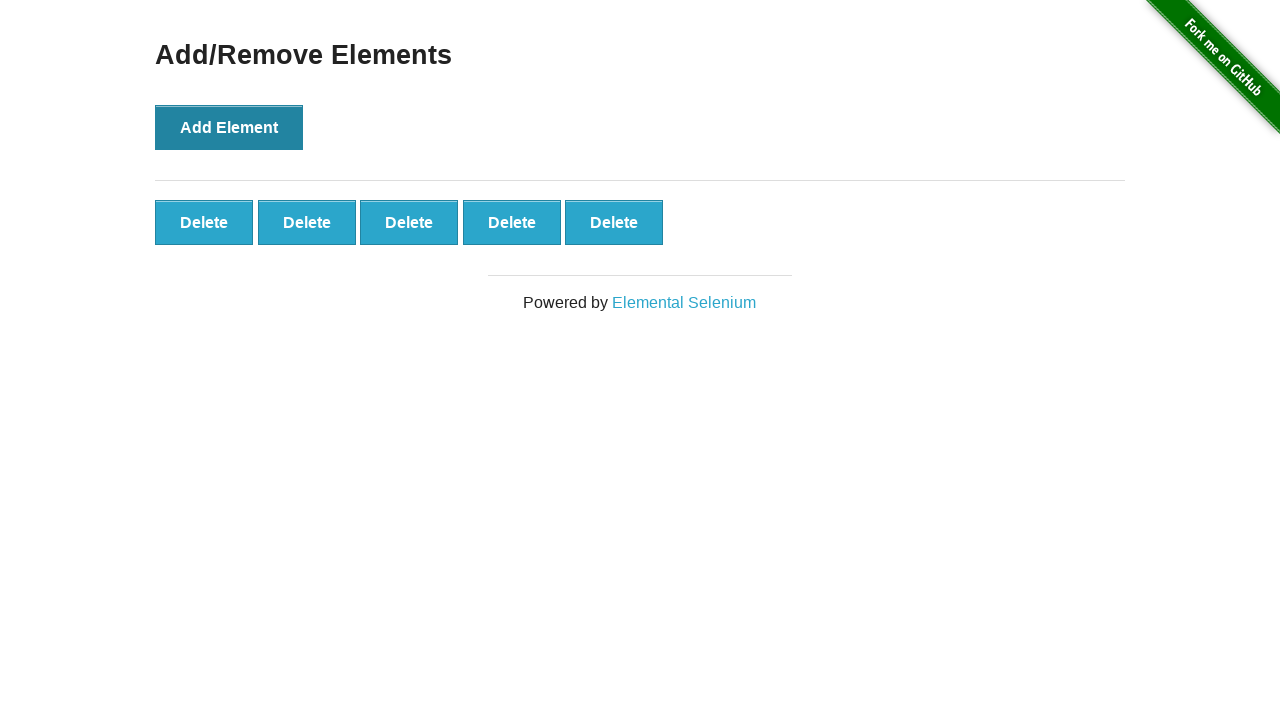

Clicked Add Element button (6th time) at (229, 127) on button[onclick='addElement()']
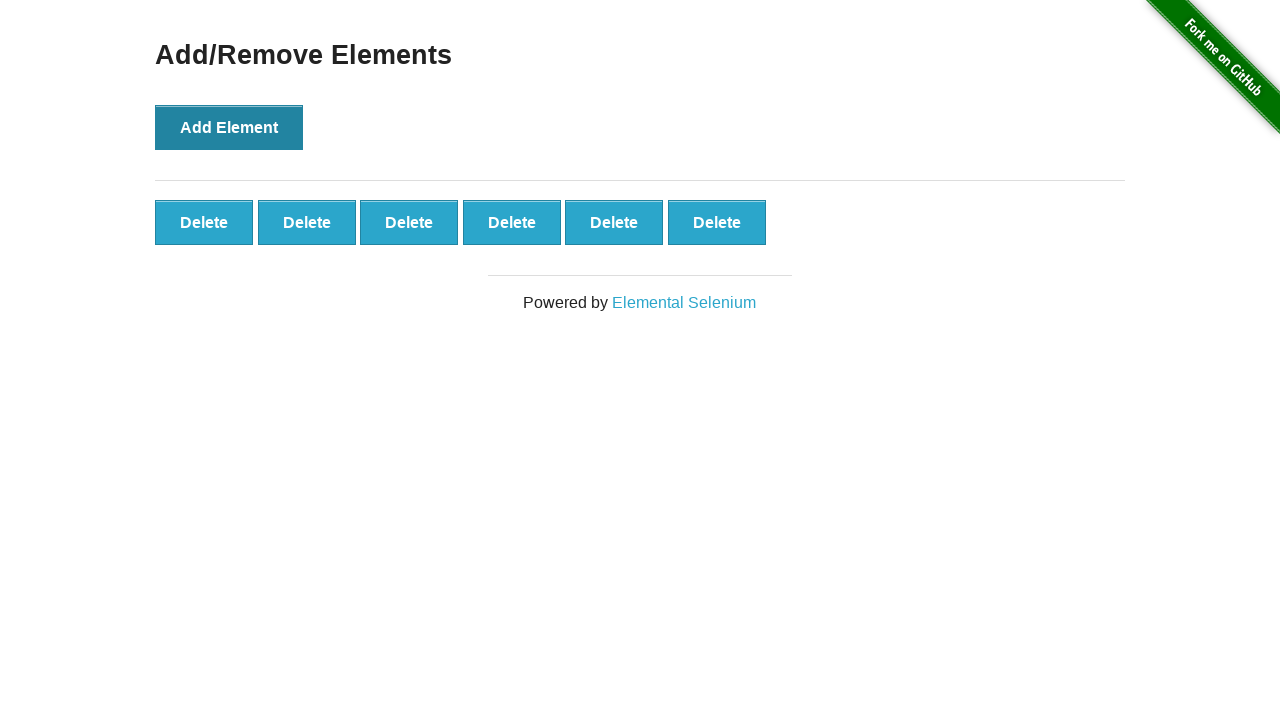

Located all Delete buttons
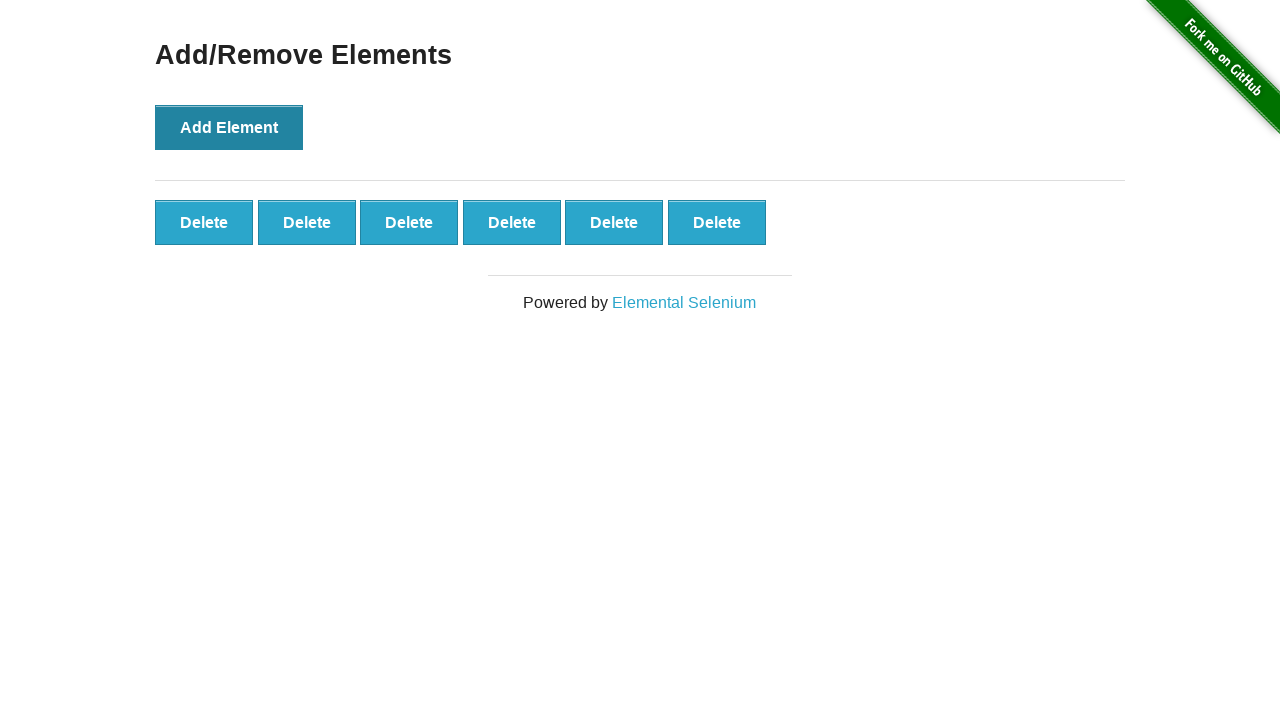

Verified 6 Delete buttons exist
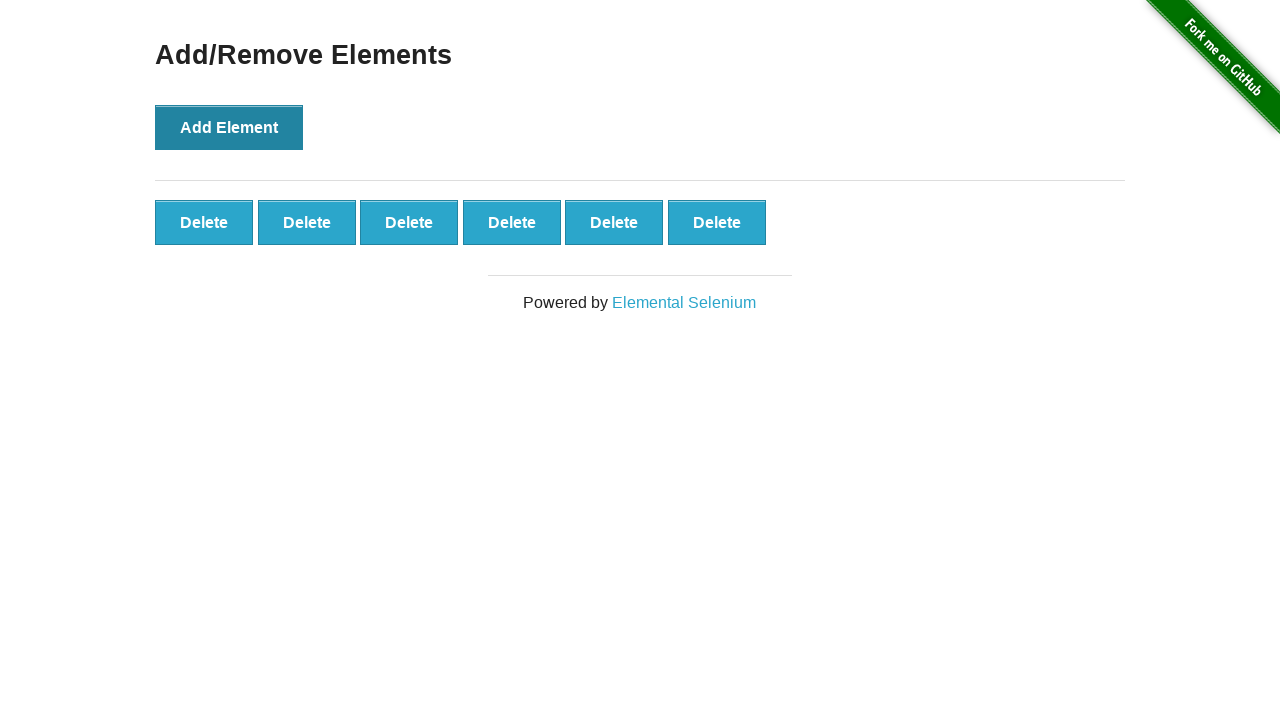

Clicked Delete button (1st time) at (204, 222) on button.added-manually
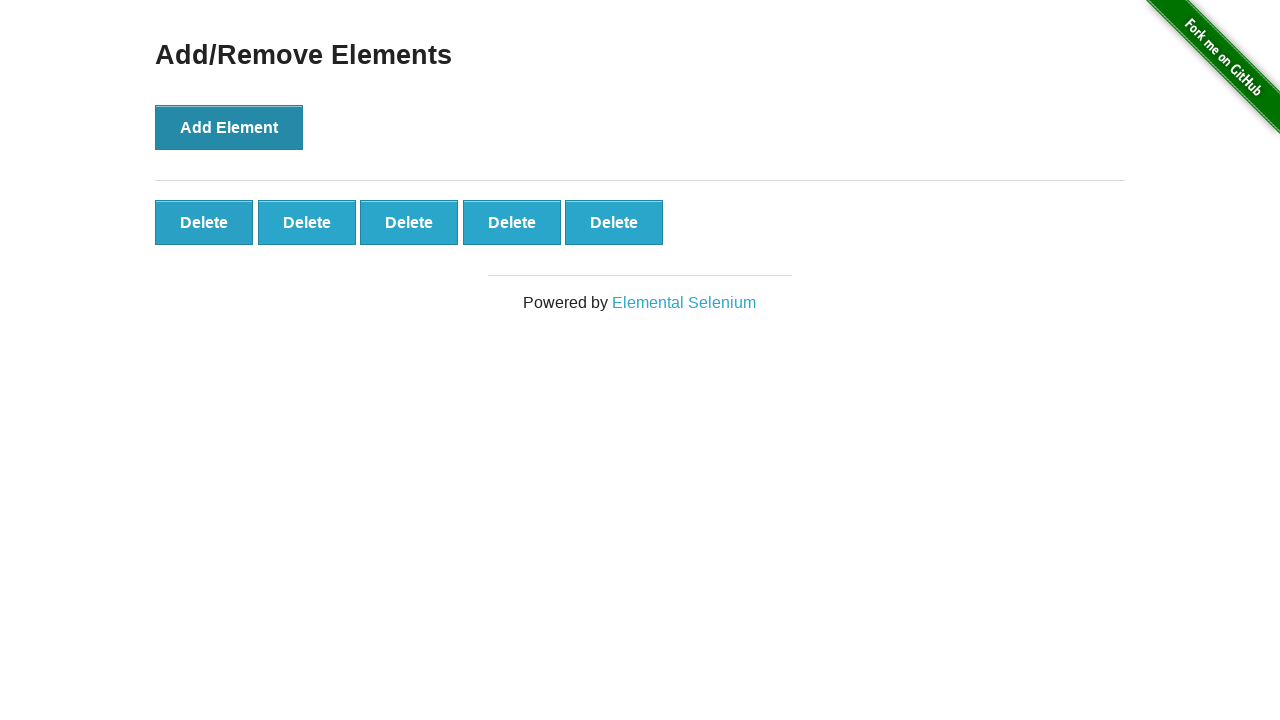

Clicked Delete button (2nd time) at (204, 222) on button.added-manually
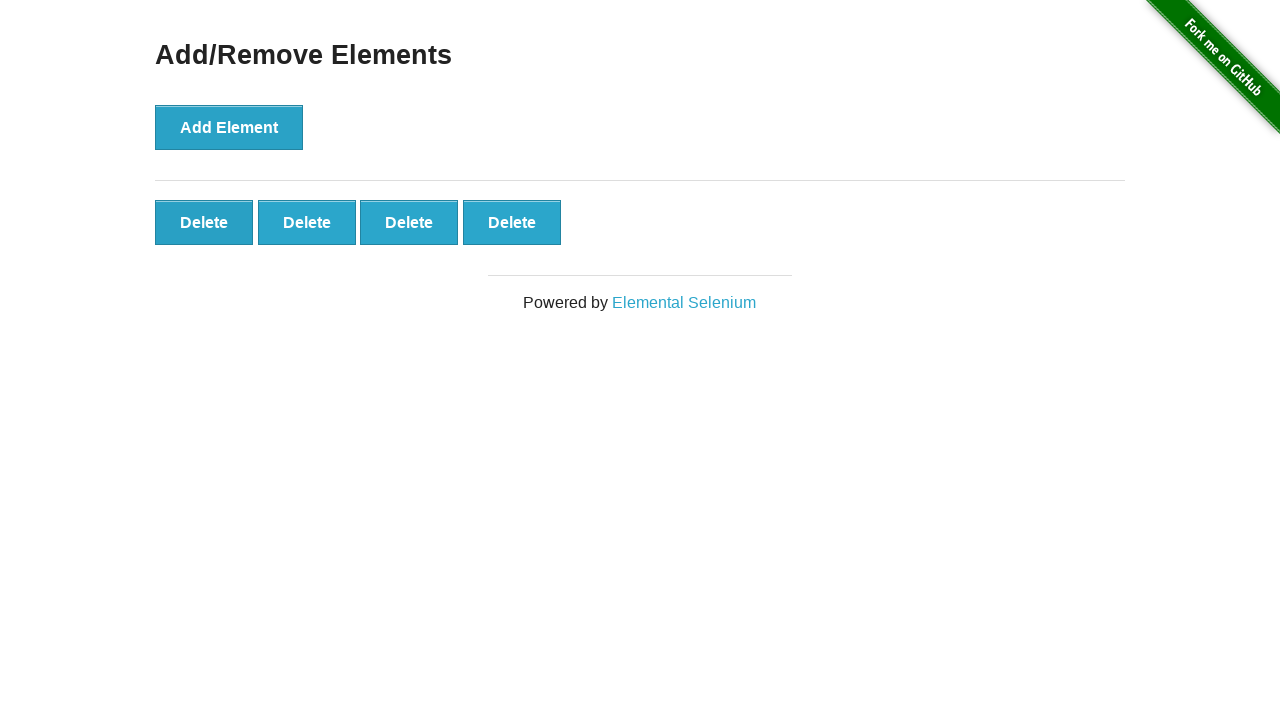

Clicked Delete button (3rd time) at (204, 222) on button.added-manually
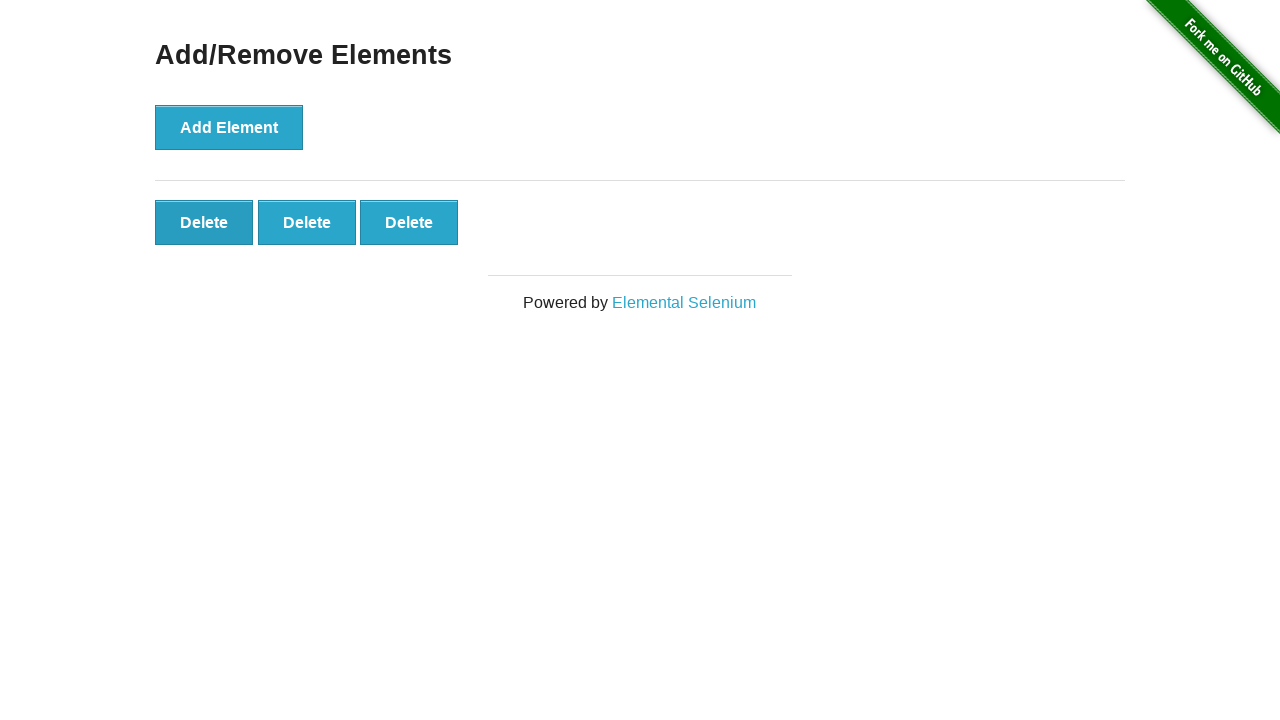

Clicked Delete button (4th time) at (204, 222) on button.added-manually
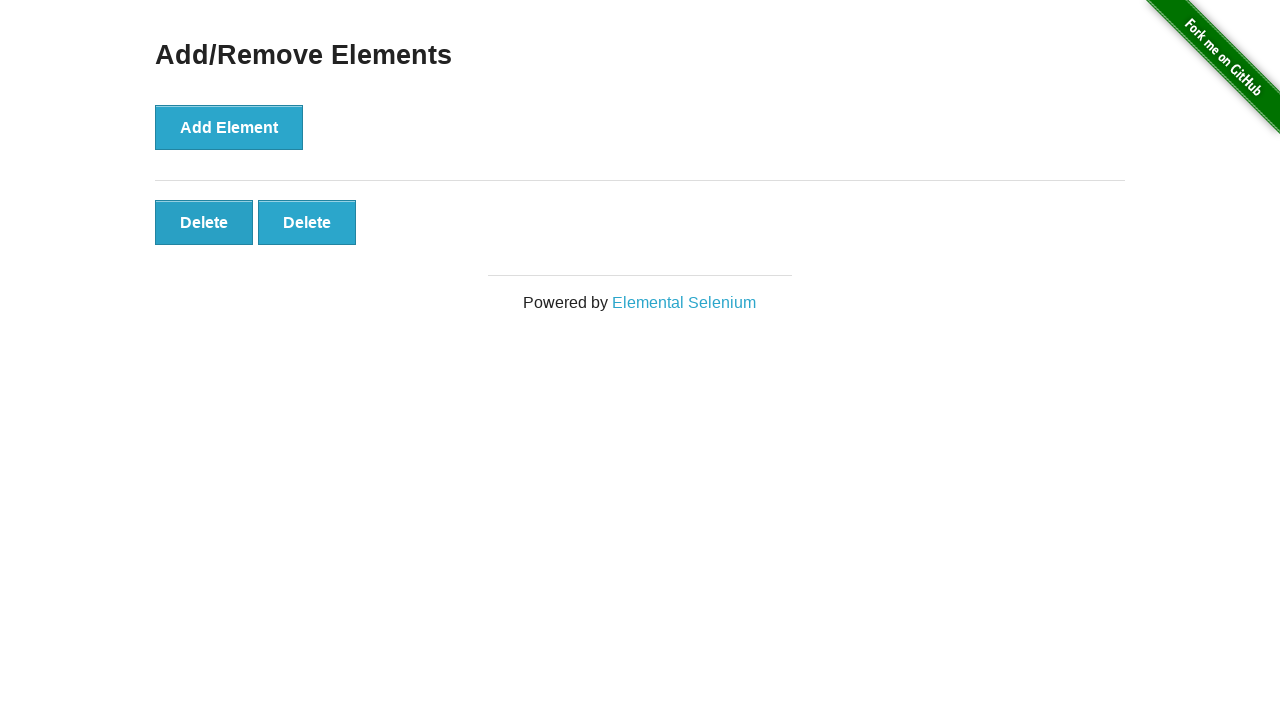

Clicked Delete button (5th time) at (204, 222) on button.added-manually
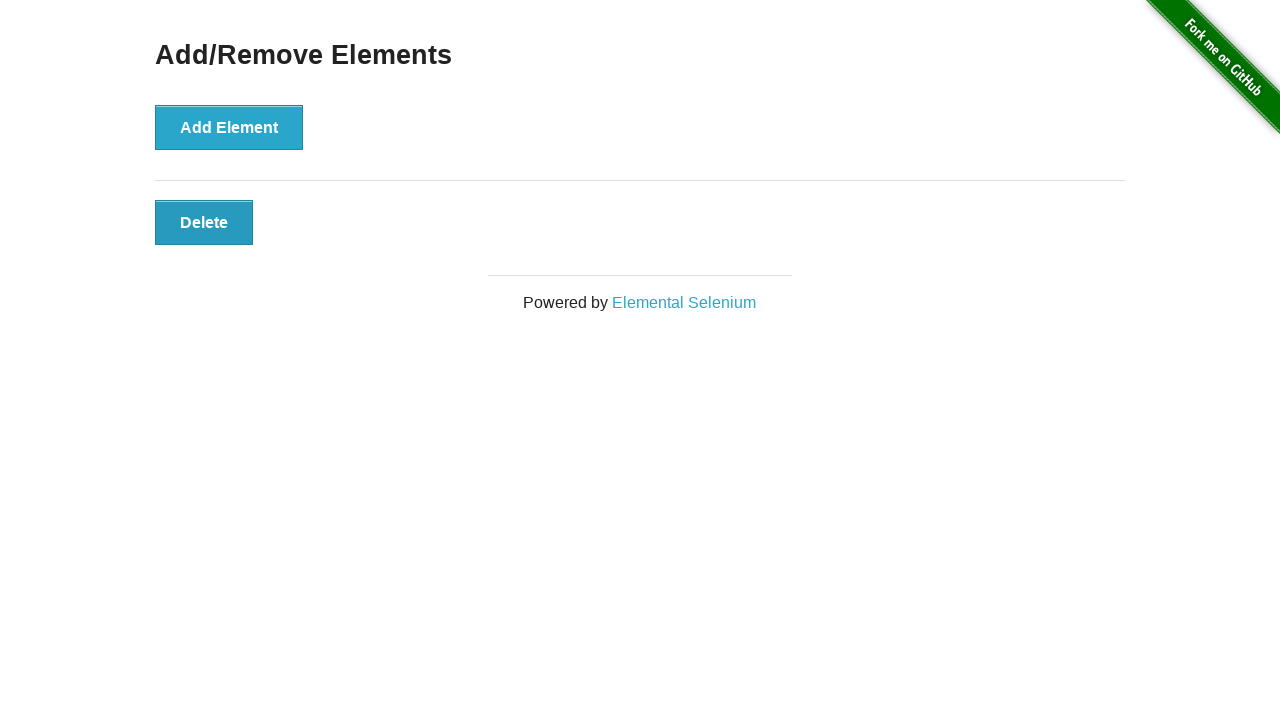

Clicked Delete button (6th time) at (204, 222) on button.added-manually
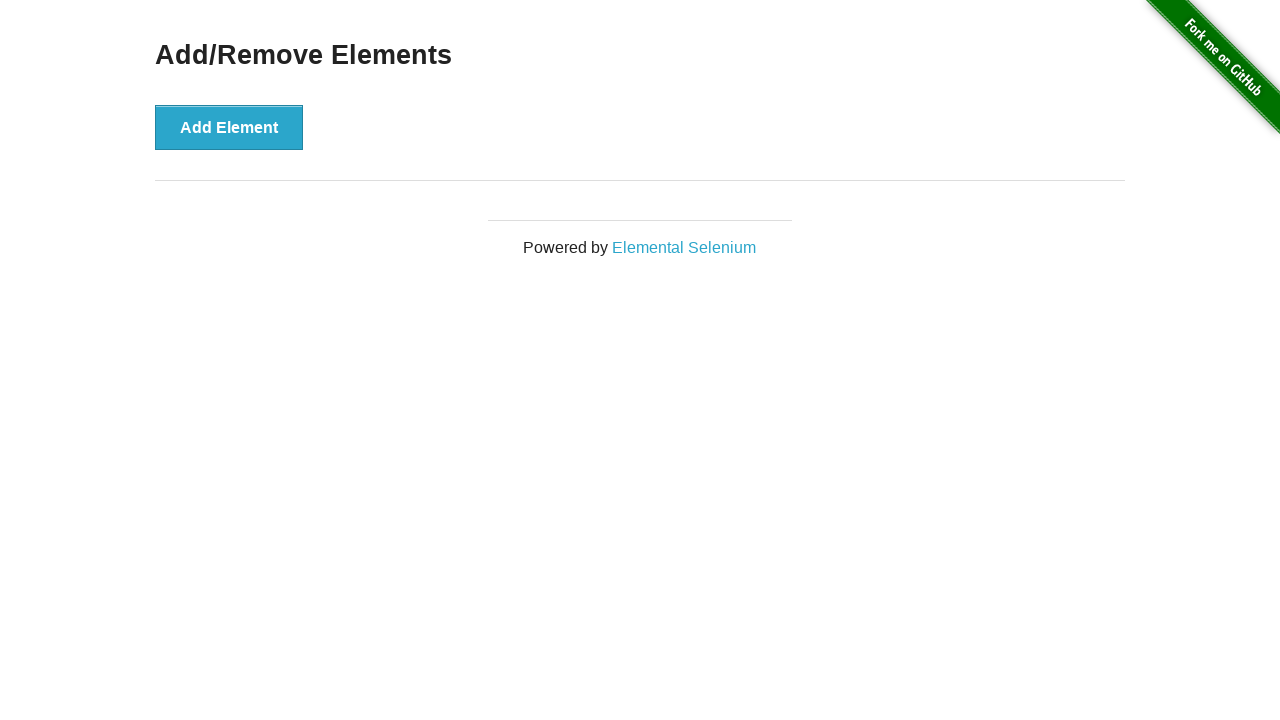

Verified all Delete buttons are gone
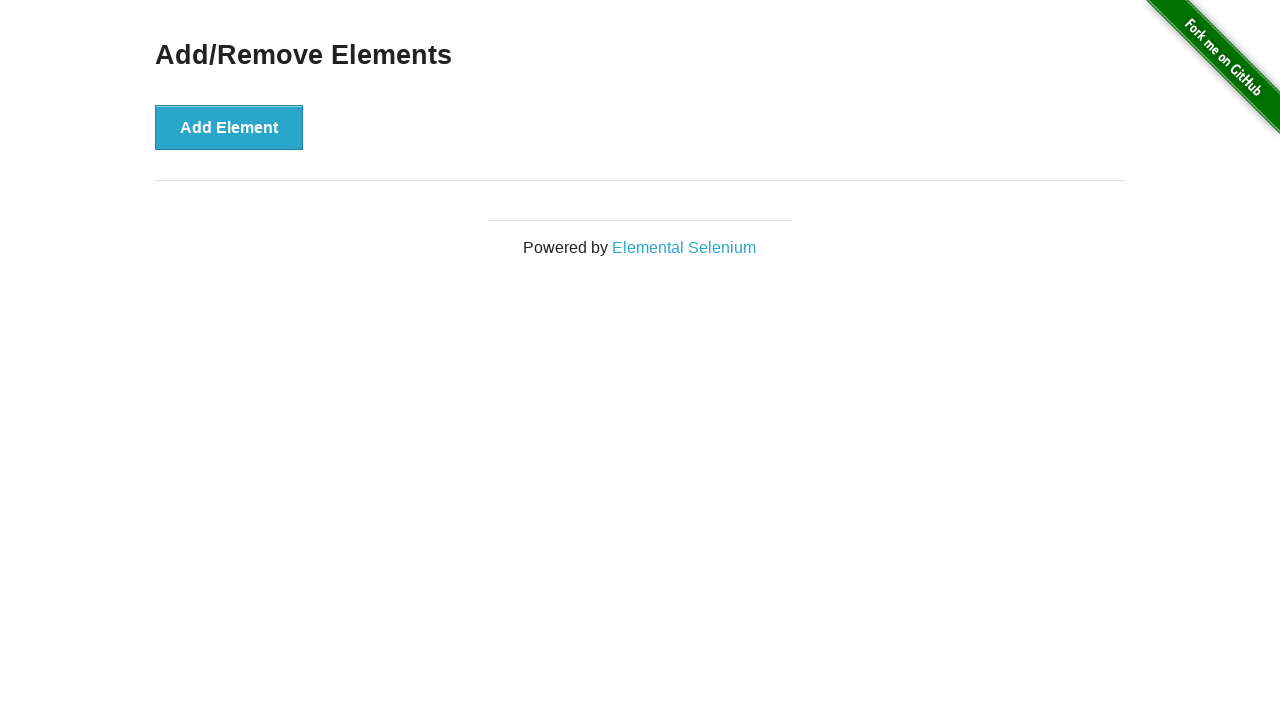

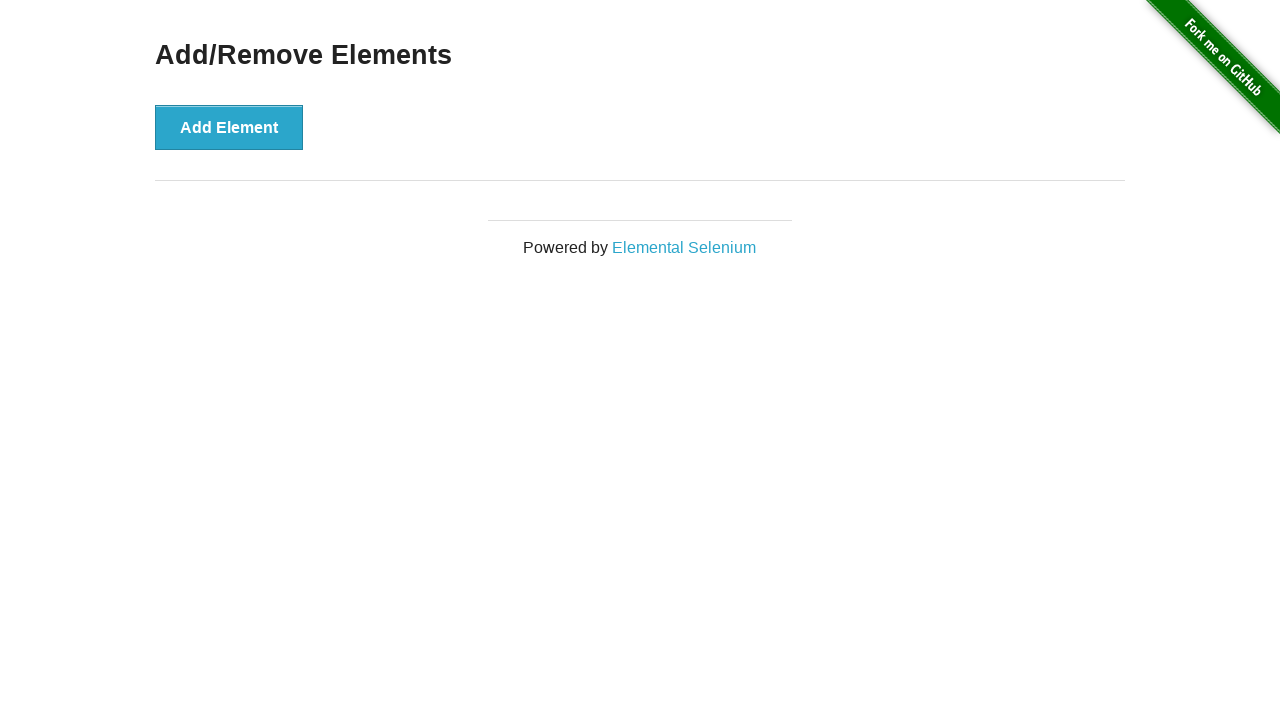